Tests clicking a partial link text navigation by clicking on a link containing "OrangeHRM" text on the OrangeHRM demo login page

Starting URL: https://opensource-demo.orangehrmlive.com/web/index.php/auth/login

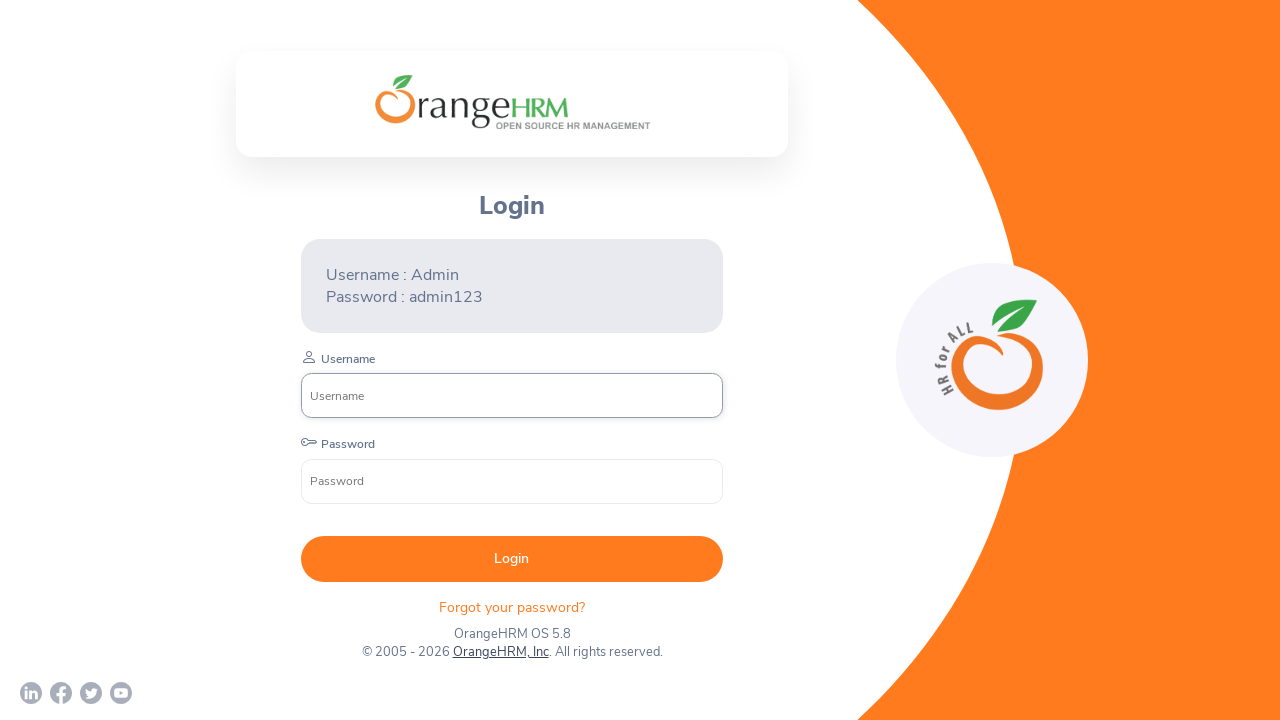

Waited for page to load with networkidle state
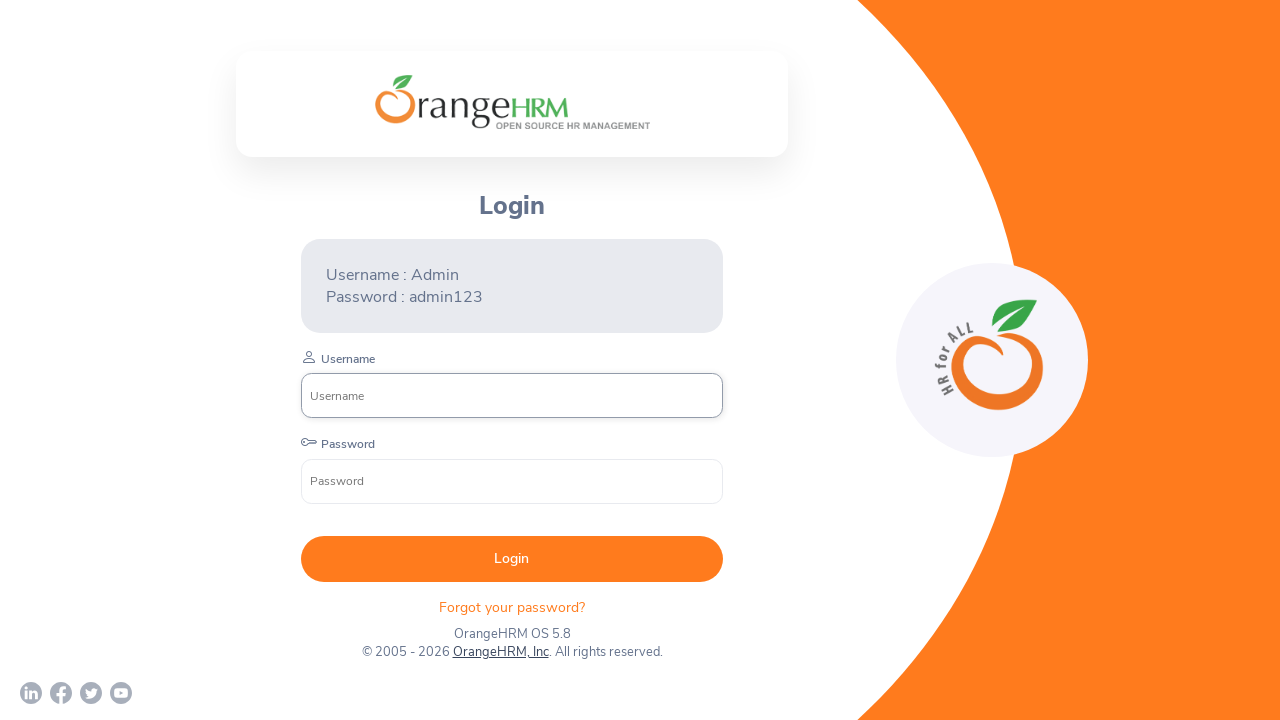

Clicked on link containing 'OrangeHRM' text at (500, 652) on a:has-text('OrangeHRM')
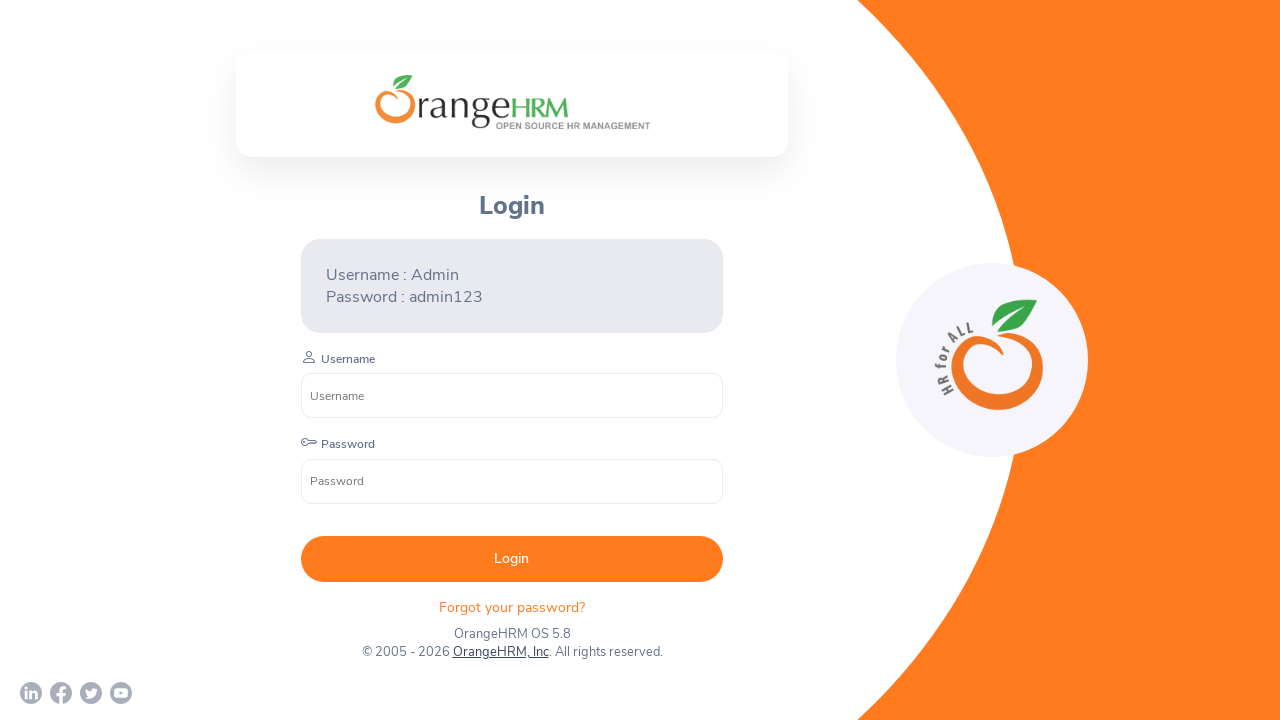

Waited 2 seconds for navigation to complete
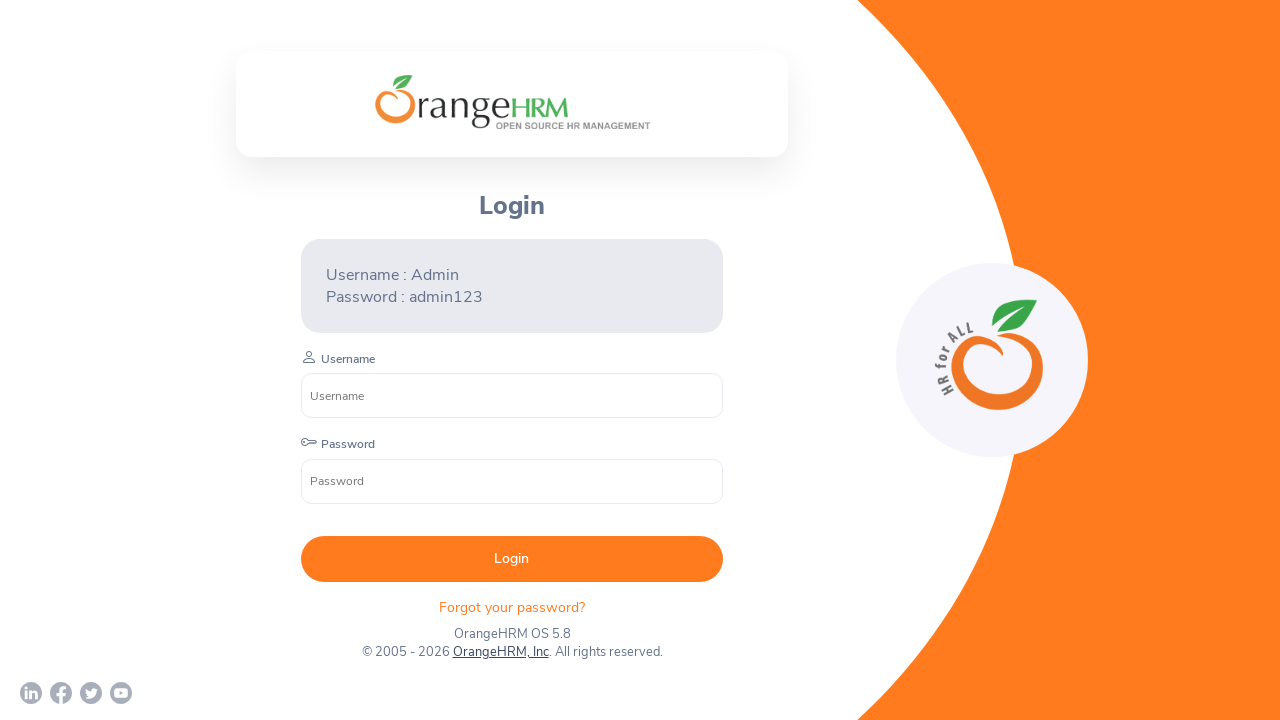

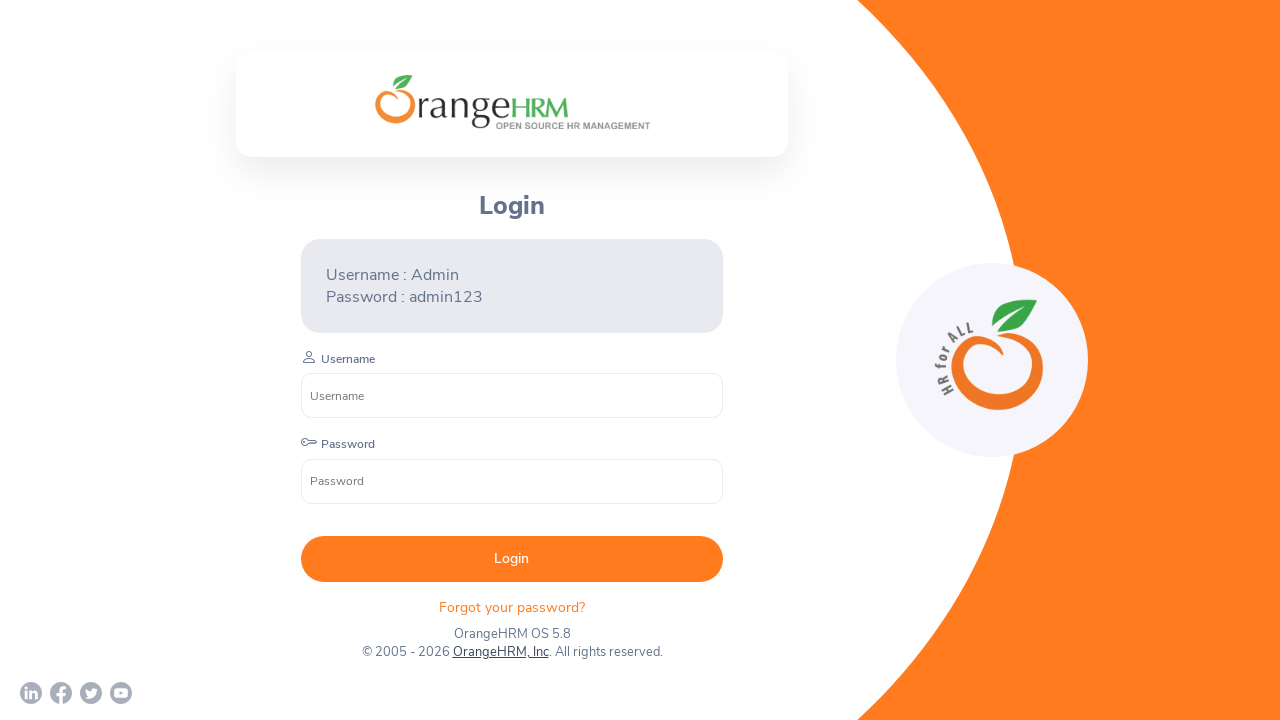